Tests form submission with very long names (50 characters each) to verify edge case handling for maximum length fields.

Starting URL: https://demoqa.com/automation-practice-form

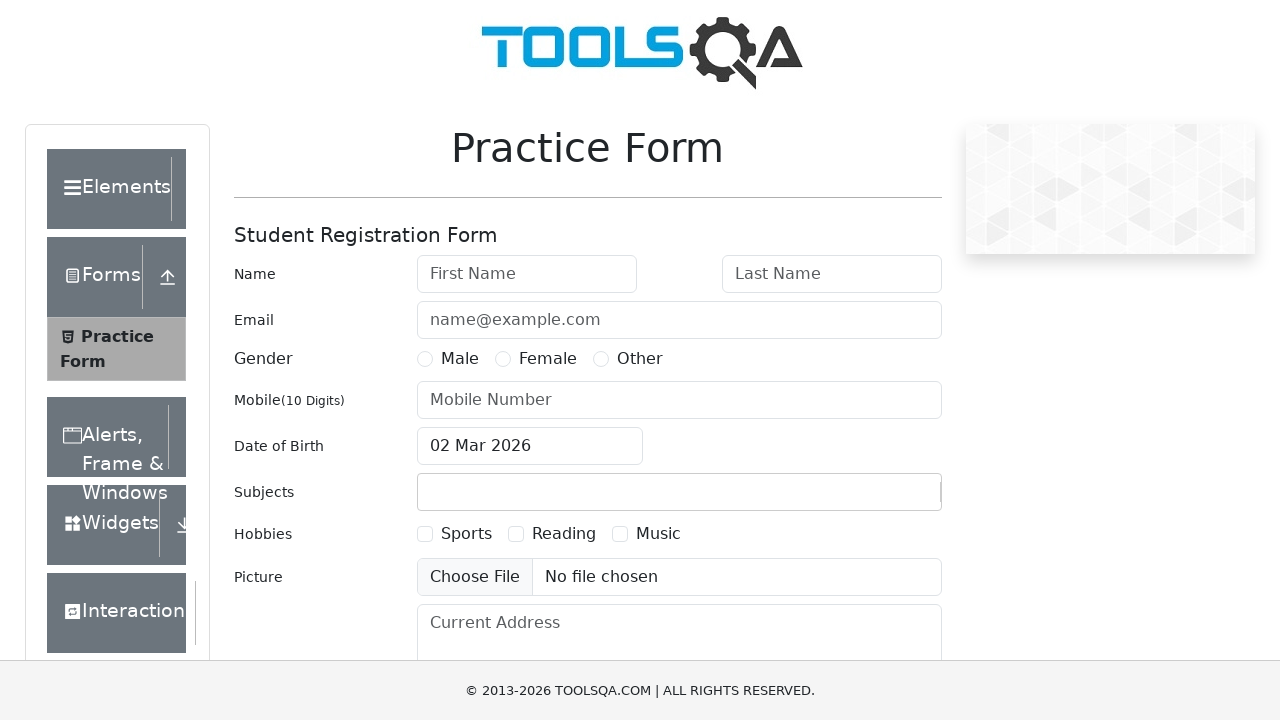

Filled first name field with 50 'A' characters (maximum length edge case) on #firstName
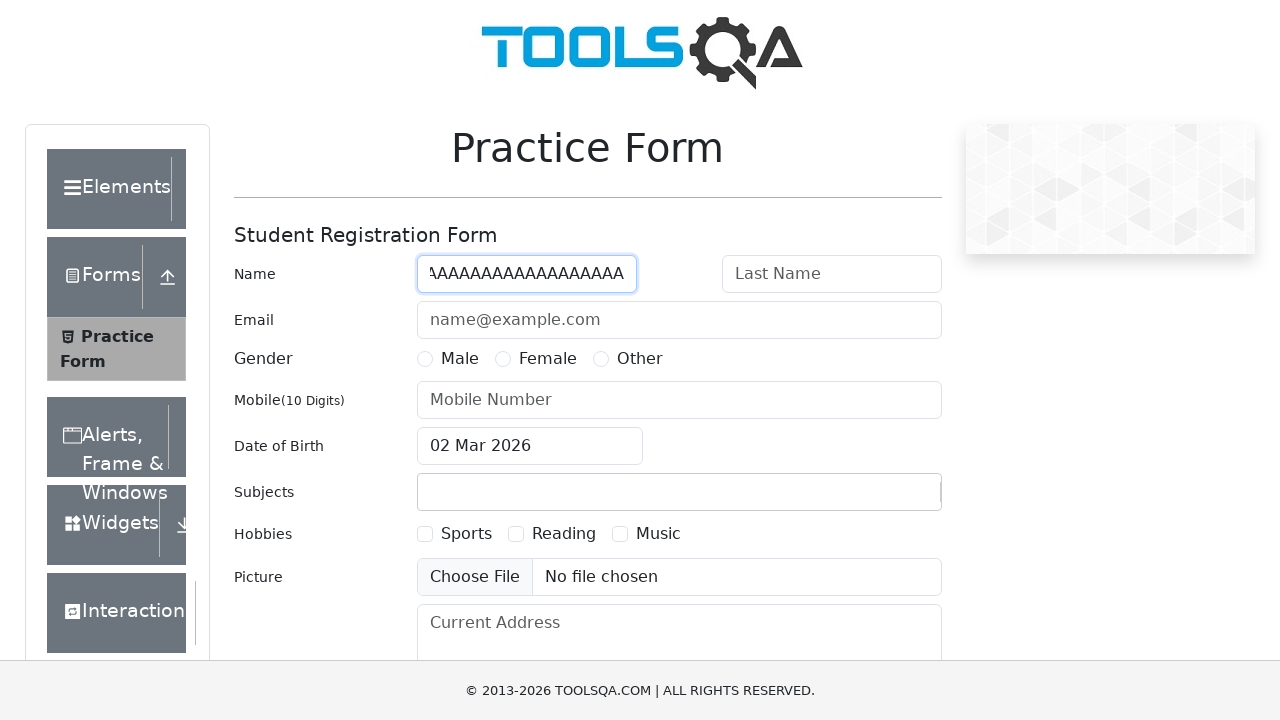

Filled last name field with 50 'B' characters (maximum length edge case) on #lastName
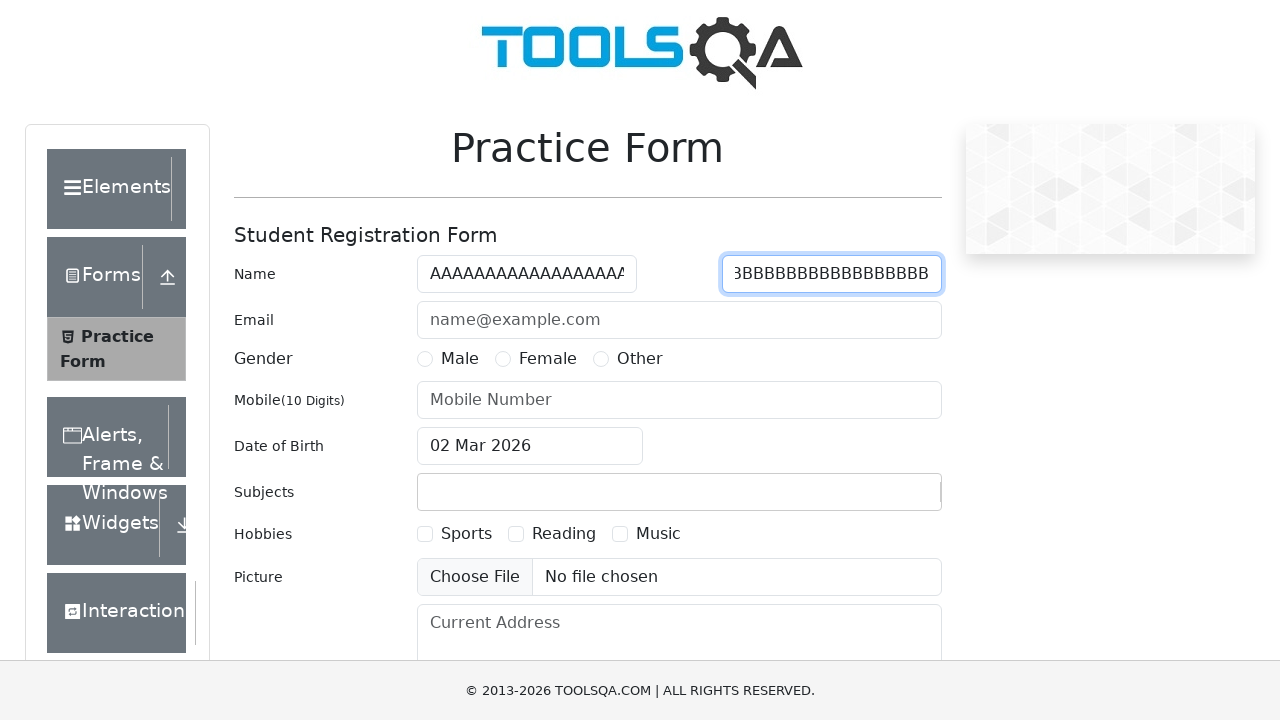

Filled email field with 'test.edge@example.com' on #userEmail
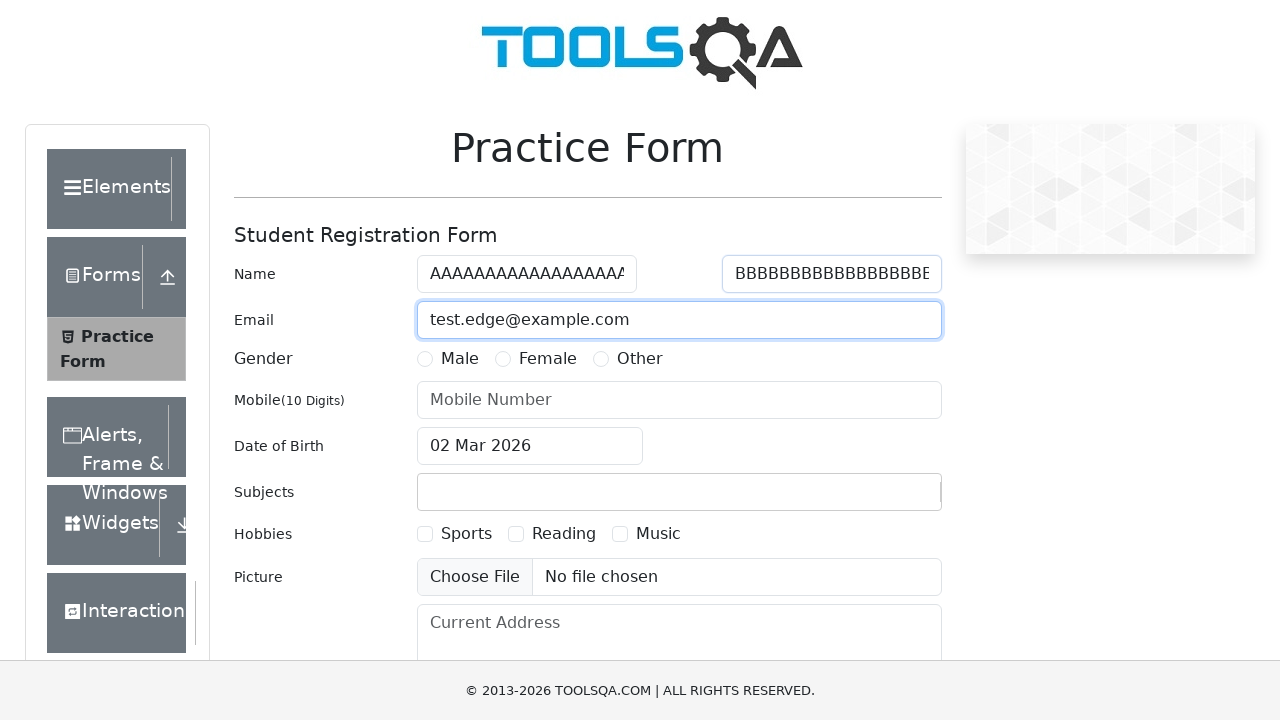

Selected Female gender option at (503, 359) on input[name="gender"][value="Female"]
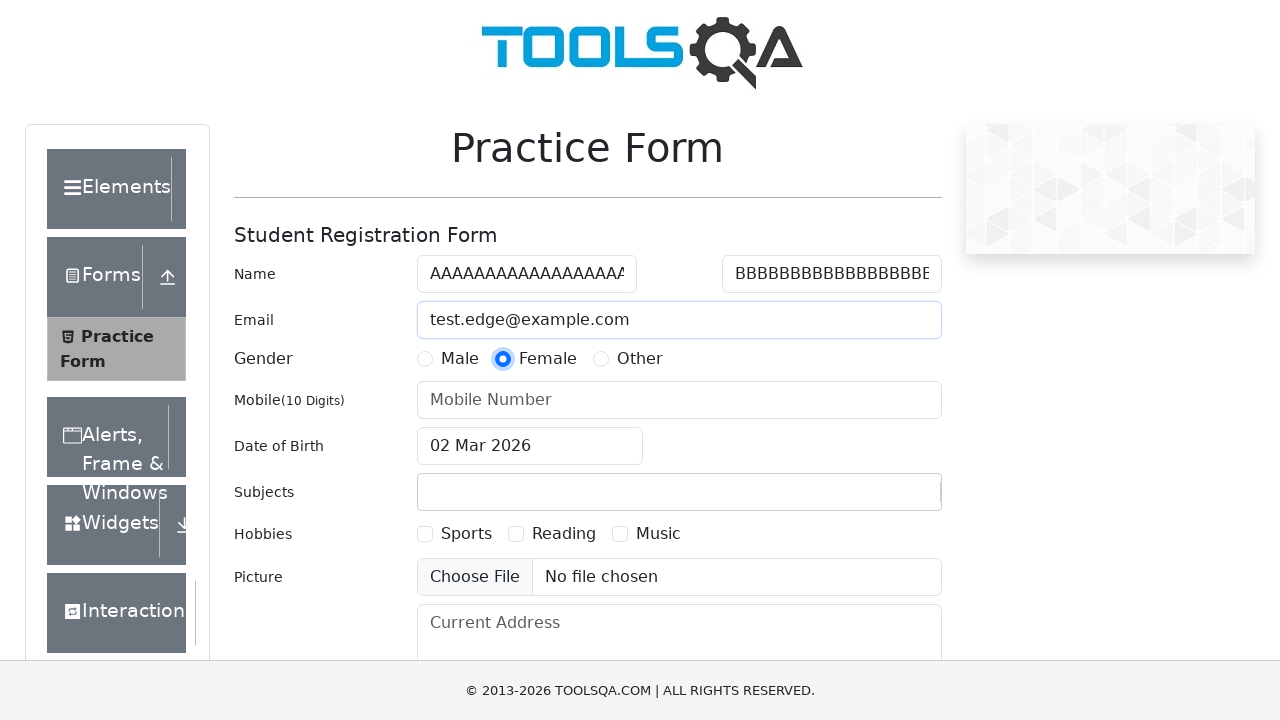

Filled mobile number field with '1112223333' on #userNumber
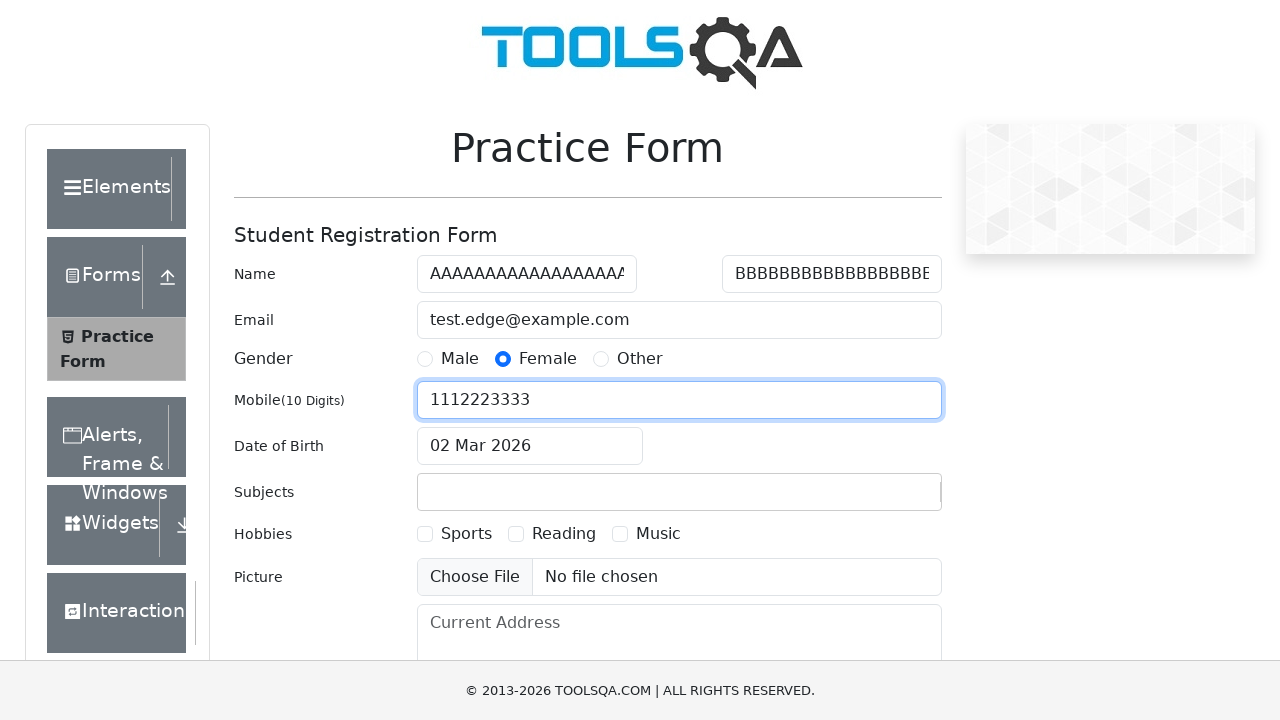

Clicked submit button to submit the form with very long names at (885, 499) on #submit
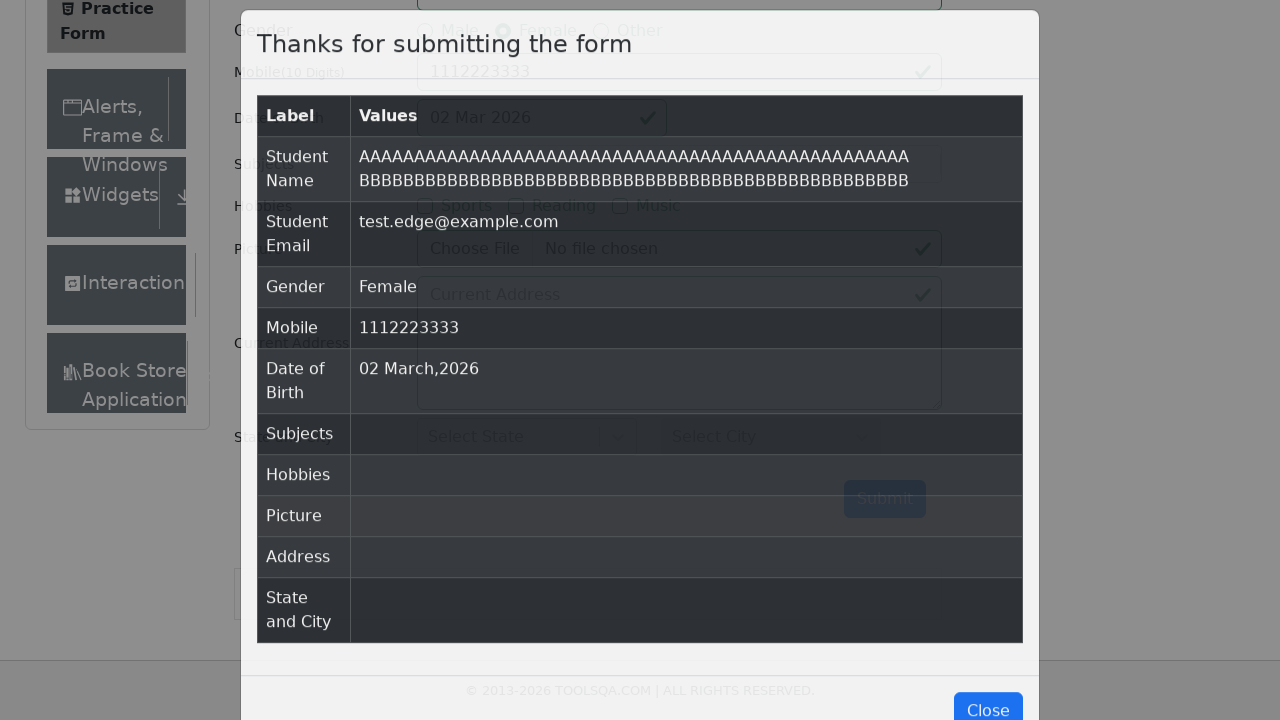

Confirmation dialog appeared successfully after form submission
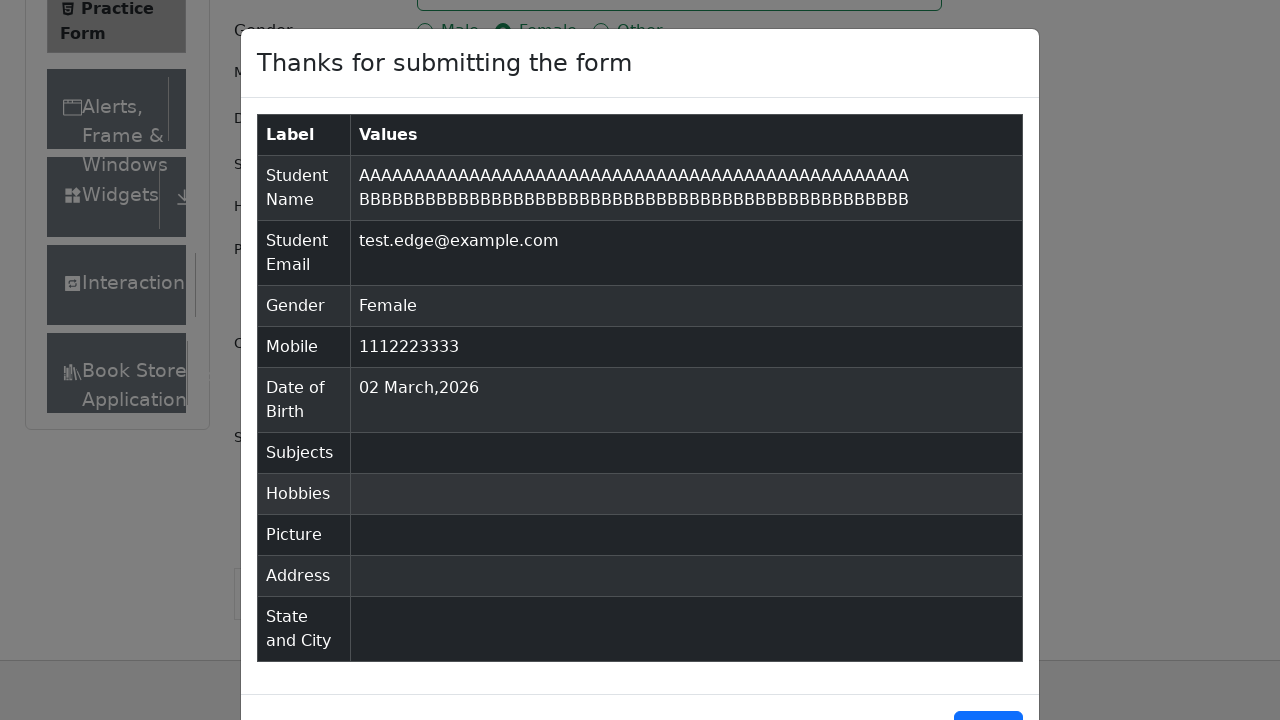

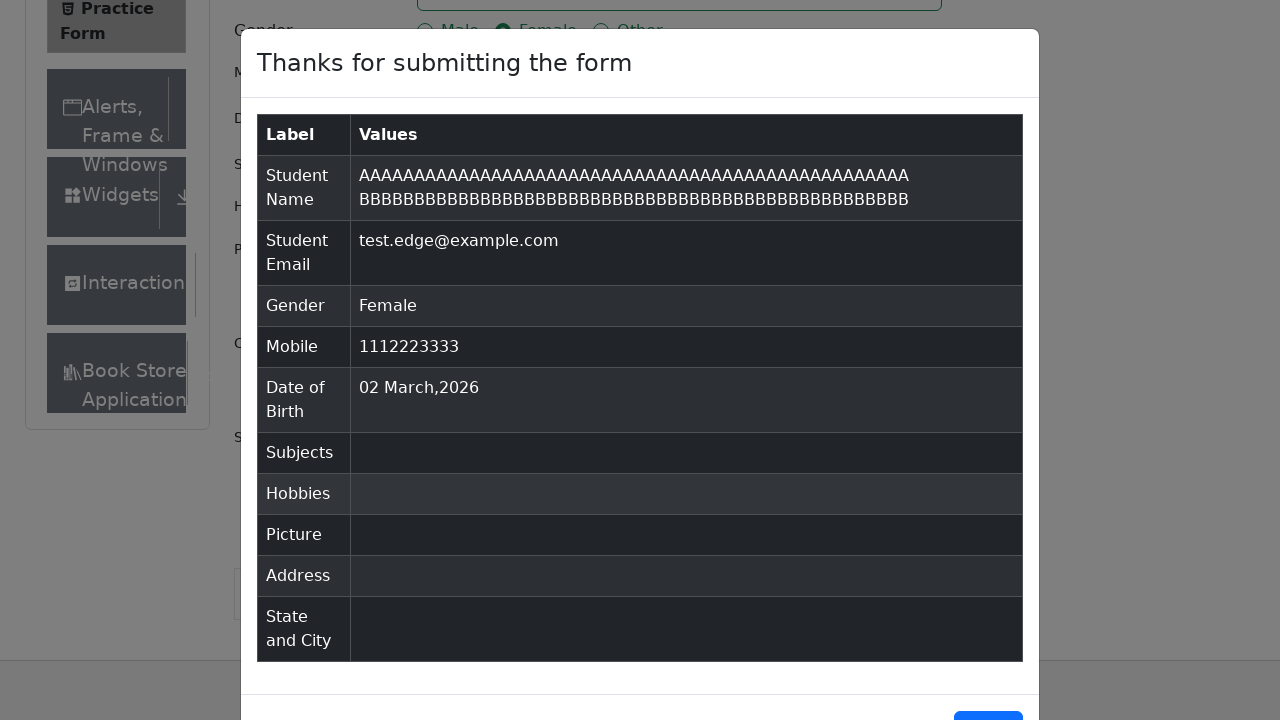